Tests JavaScript alert handling by triggering different types of alerts (simple alert and confirmation dialog) and interacting with them

Starting URL: https://rahulshettyacademy.com/AutomationPractice/

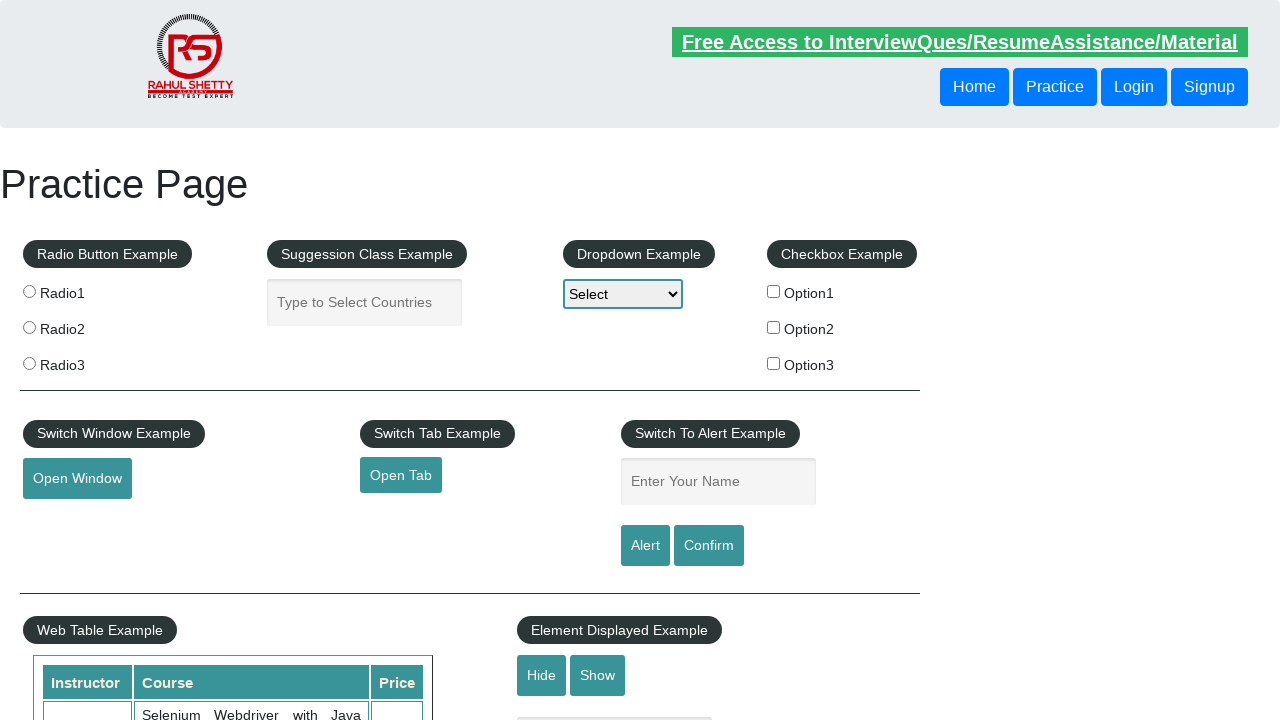

Filled name field with 'afc' on #name
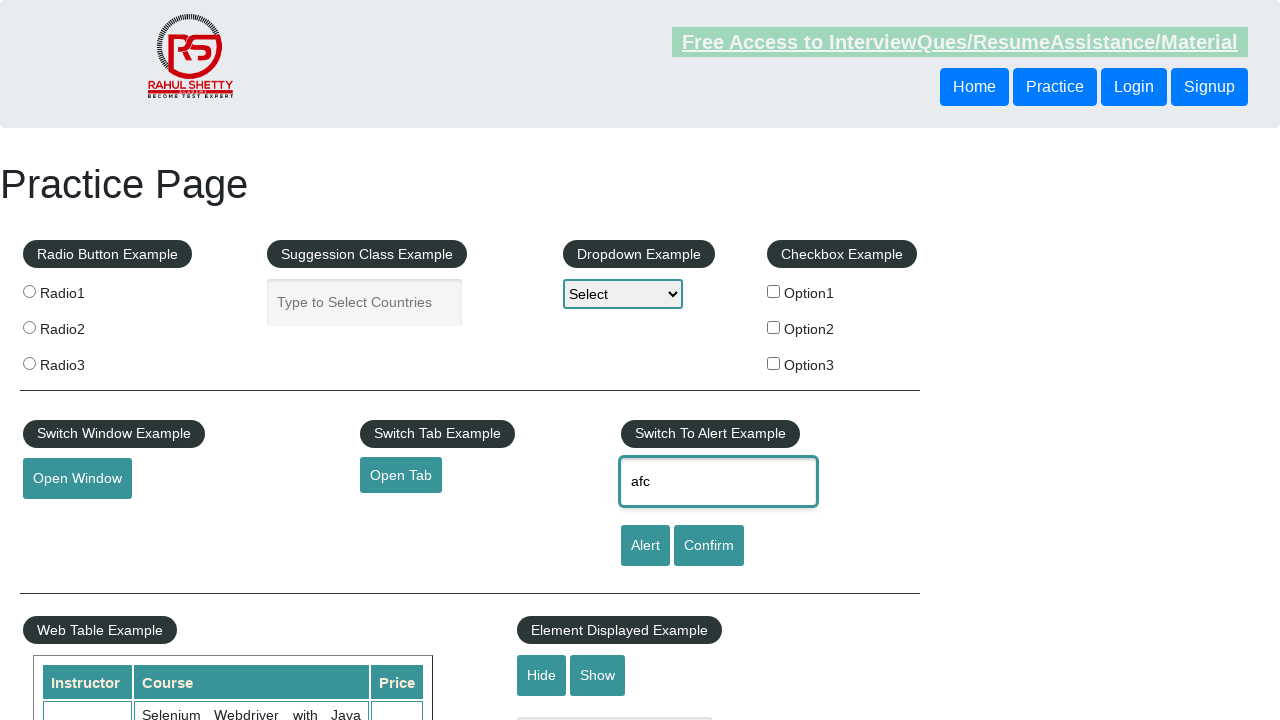

Clicked alert button to trigger simple alert at (645, 546) on #alertbtn
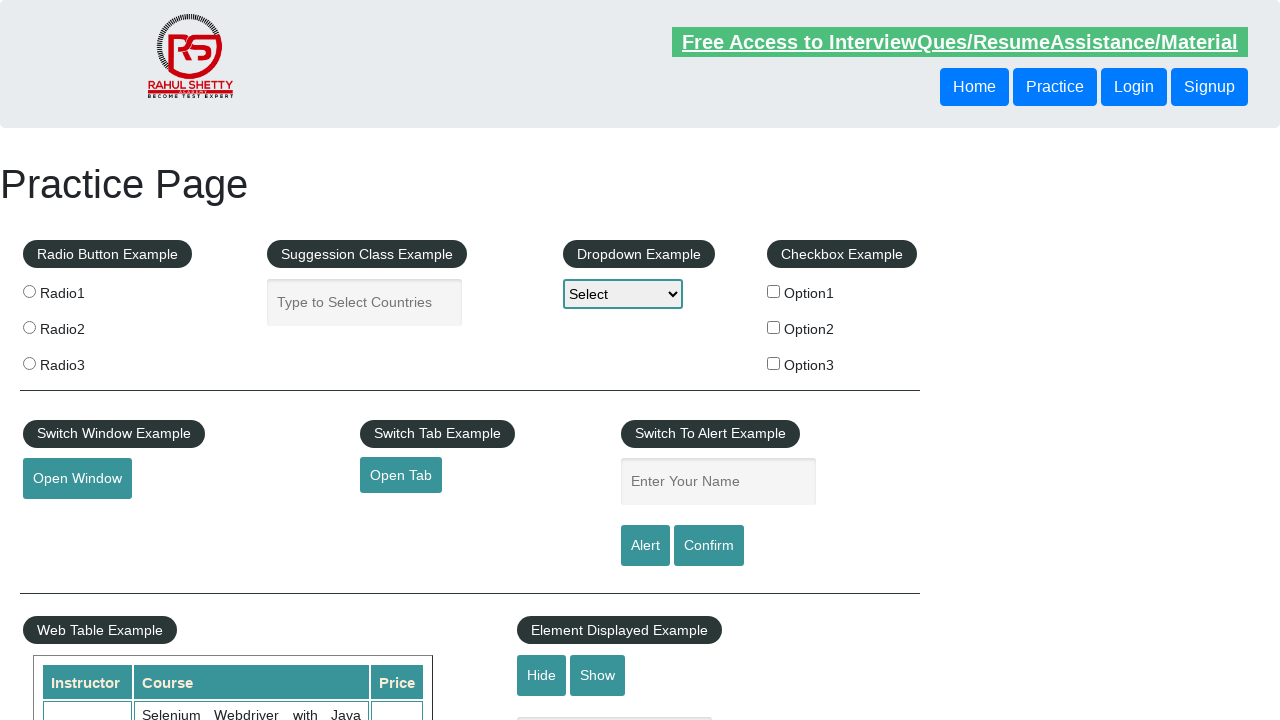

Set up dialog handler to accept alerts
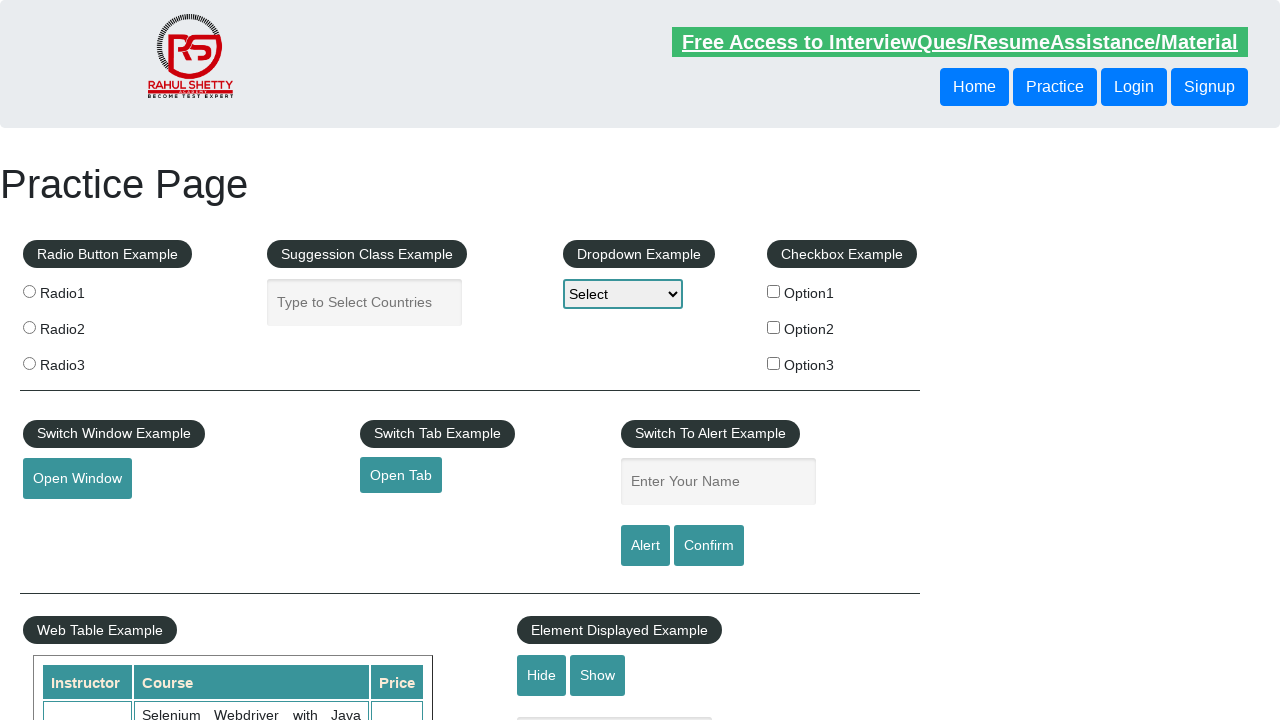

Clicked confirm button to trigger confirmation dialog at (709, 546) on #confirmbtn
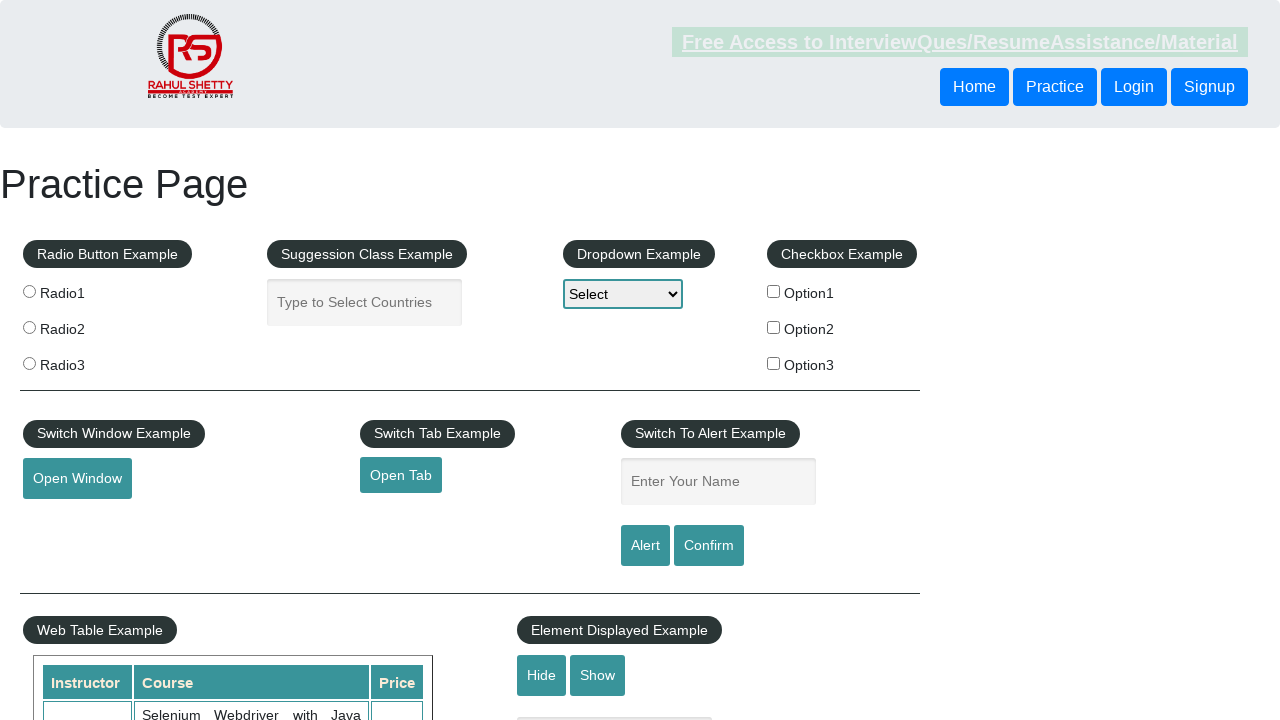

Set up dialog handler to dismiss confirmation dialogs
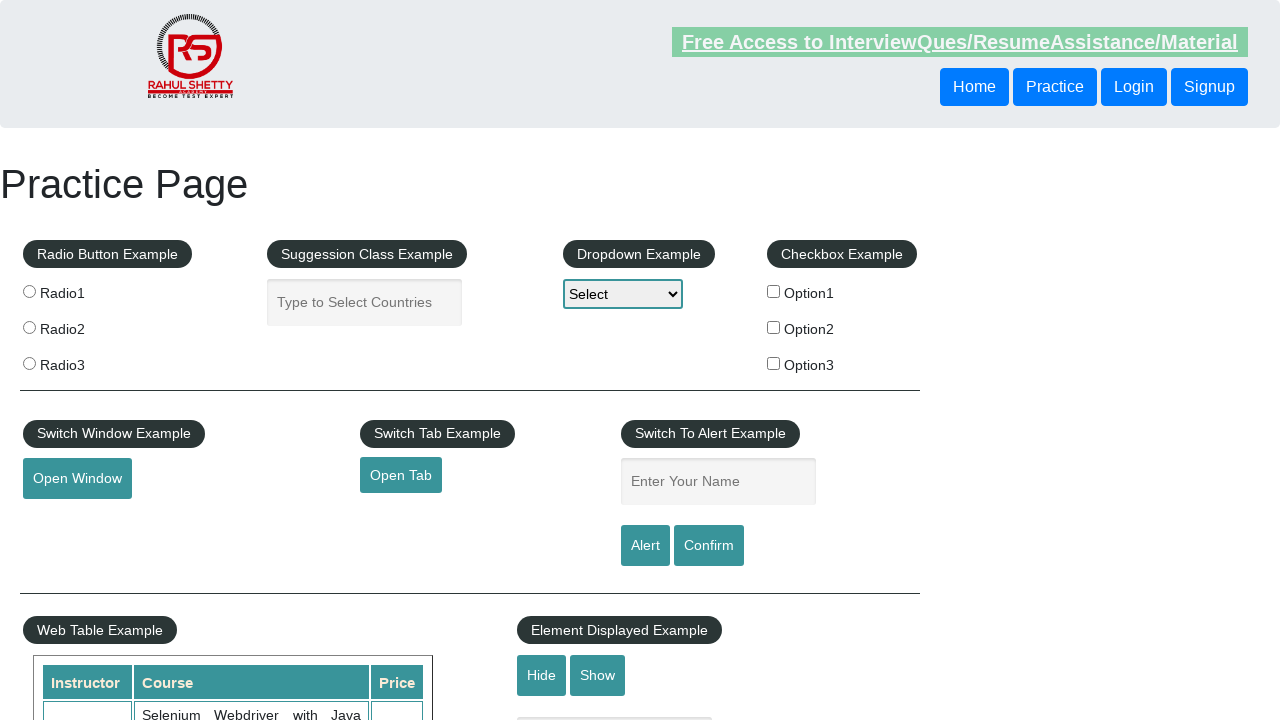

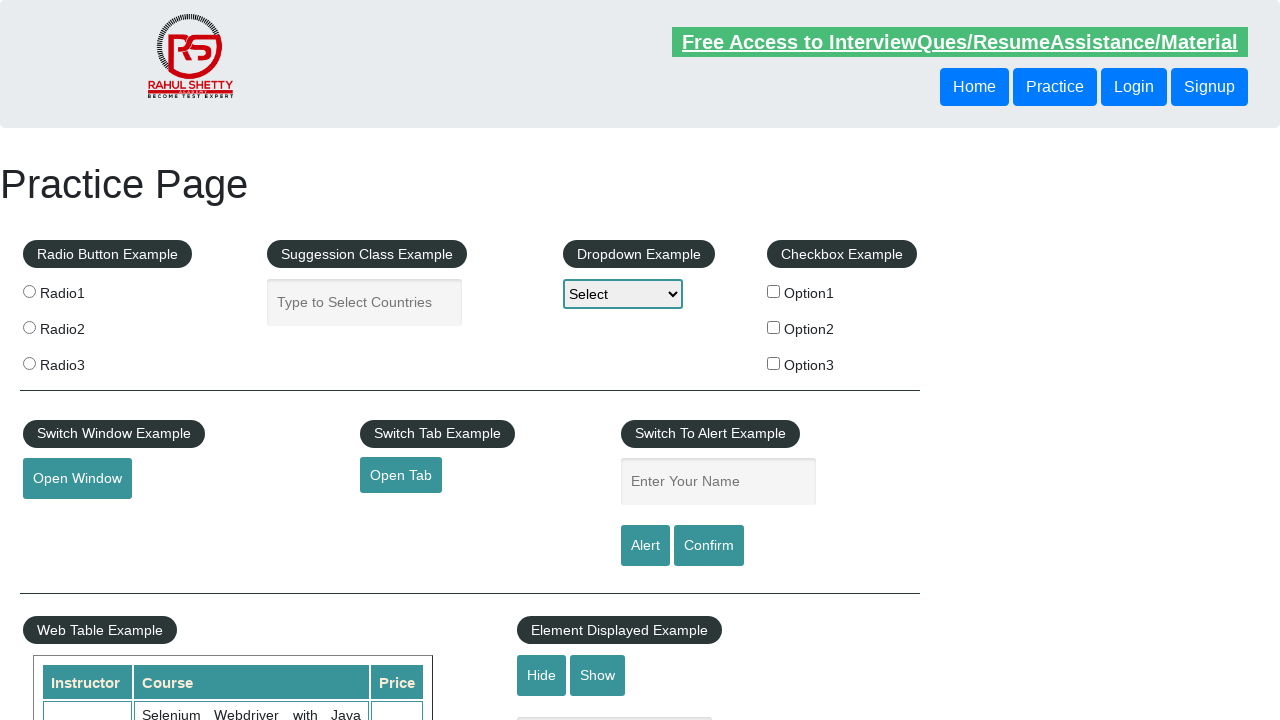